Tests handling multiple browser windows by clicking a link that opens a new window, switching to it, verifying the new window's content, and switching back to the original window

Starting URL: https://the-internet.herokuapp.com/windows

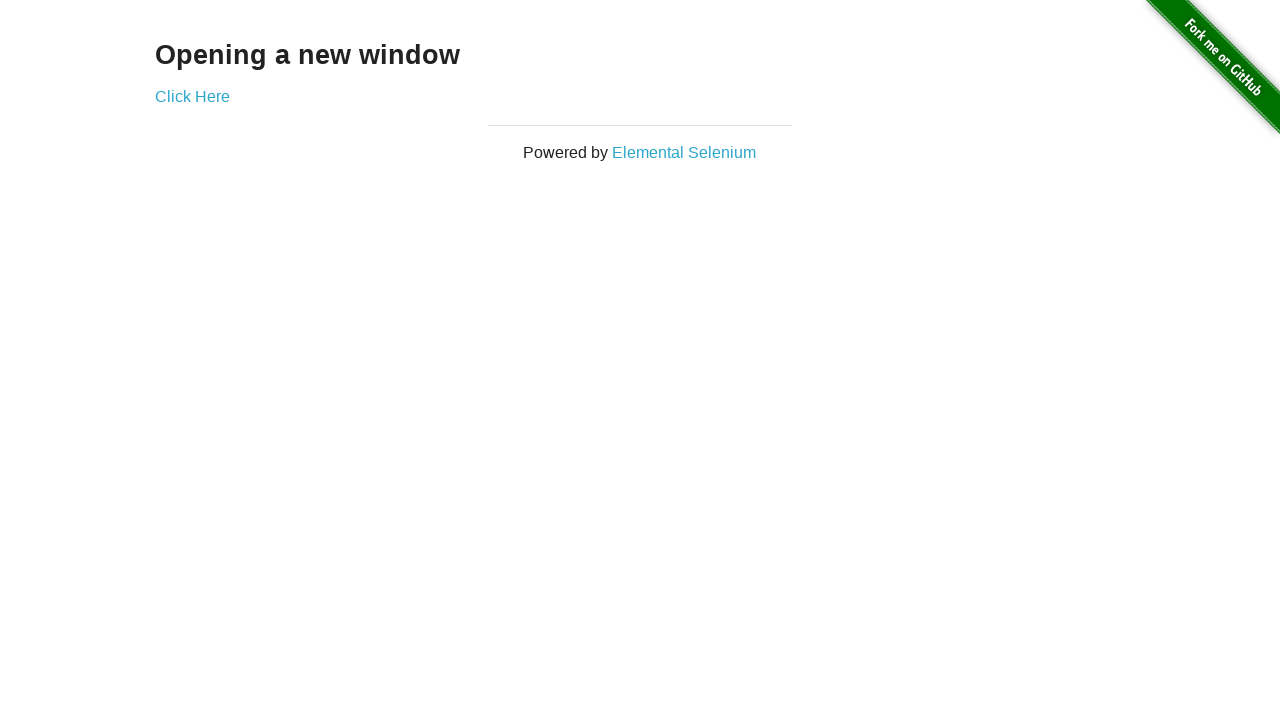

Clicked 'Click Here' link to open new window at (192, 96) on xpath=//a[text()='Click Here']
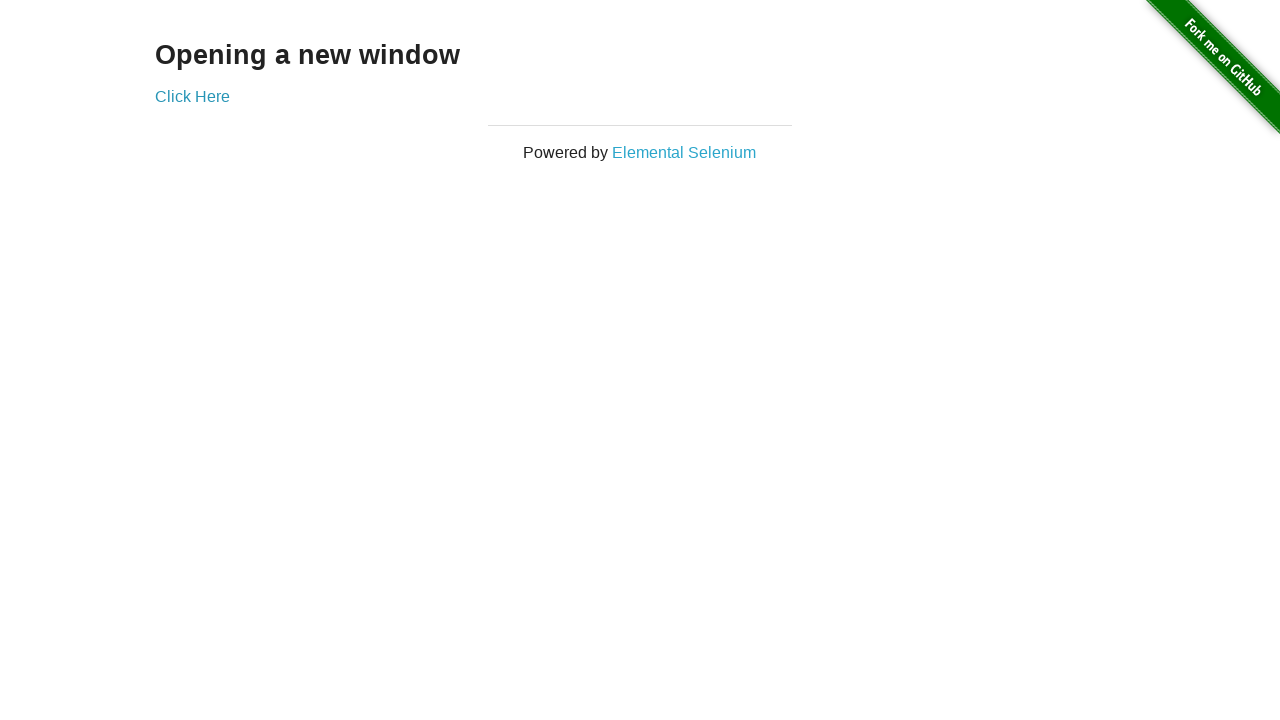

Captured reference to newly opened window
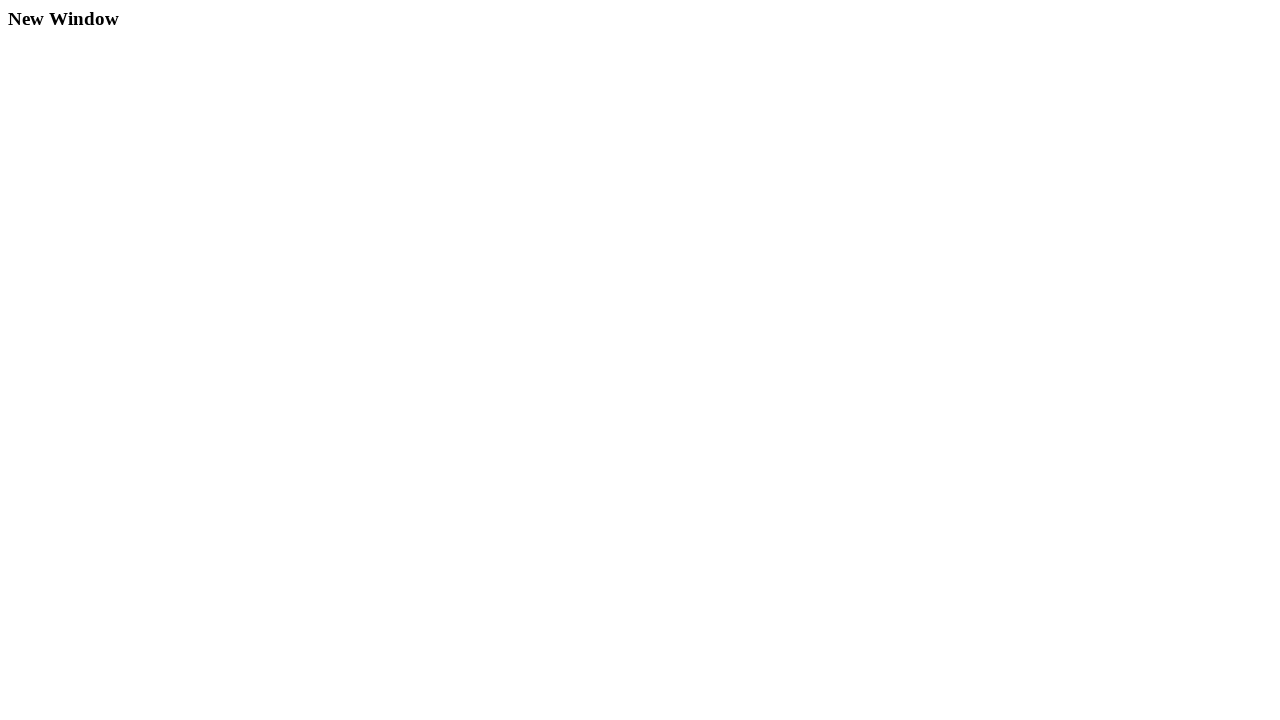

New window finished loading
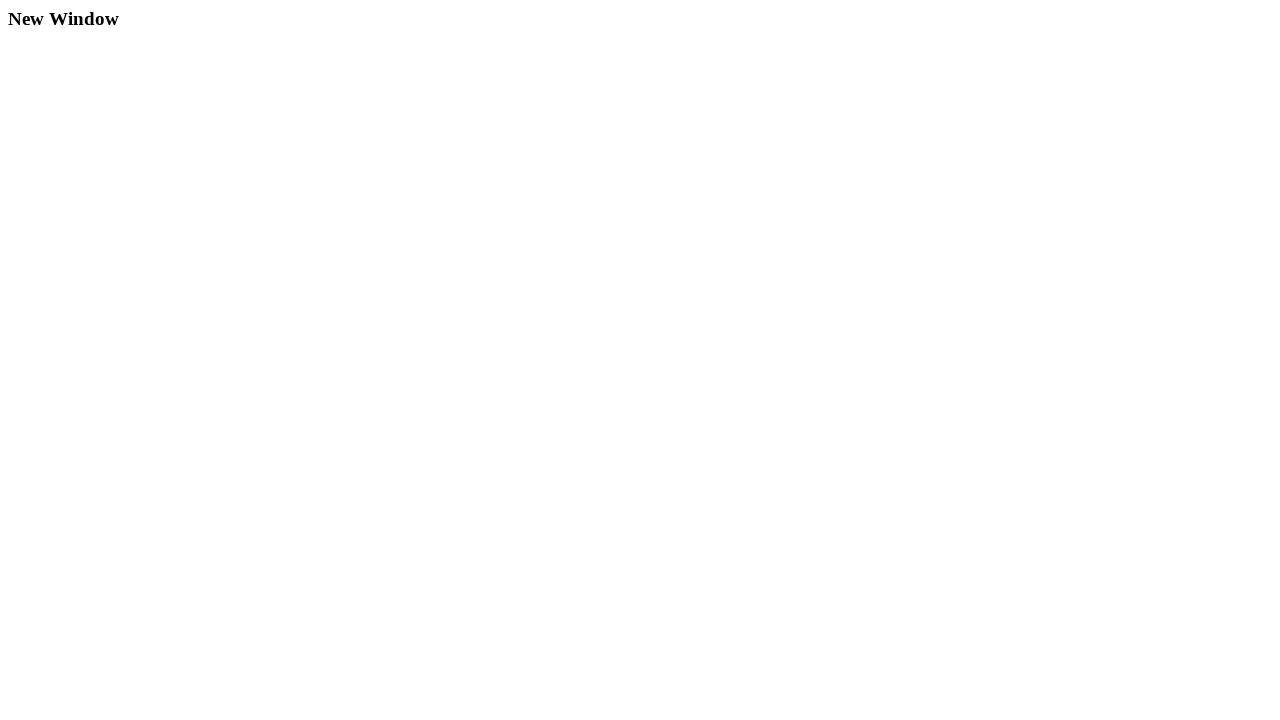

Verified that 2 windows are open
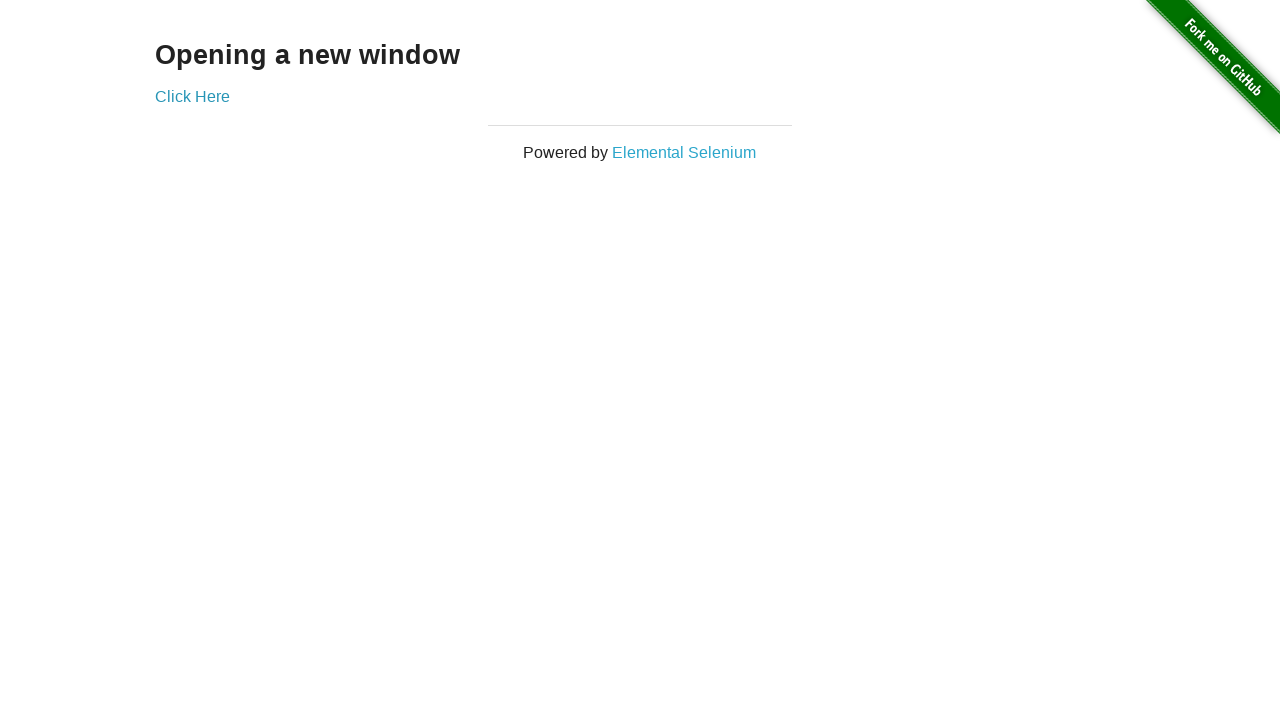

Verified new window displays 'New Window' title
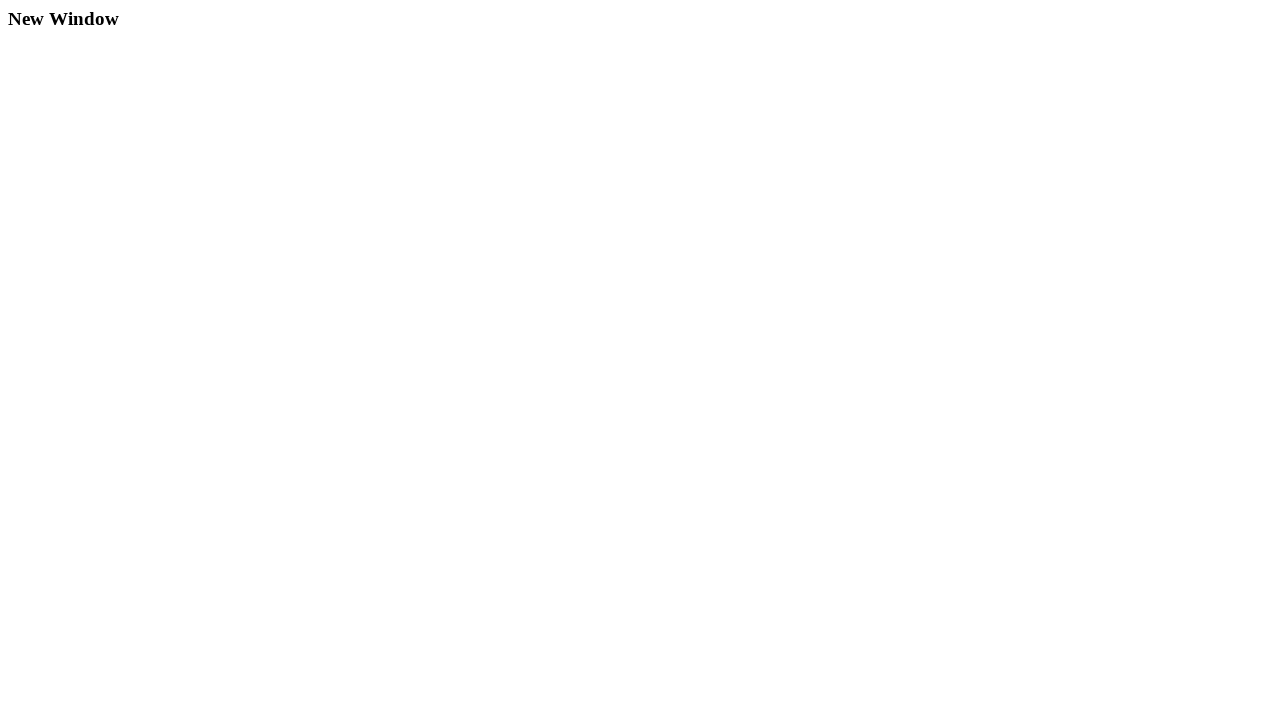

Switched focus back to original window
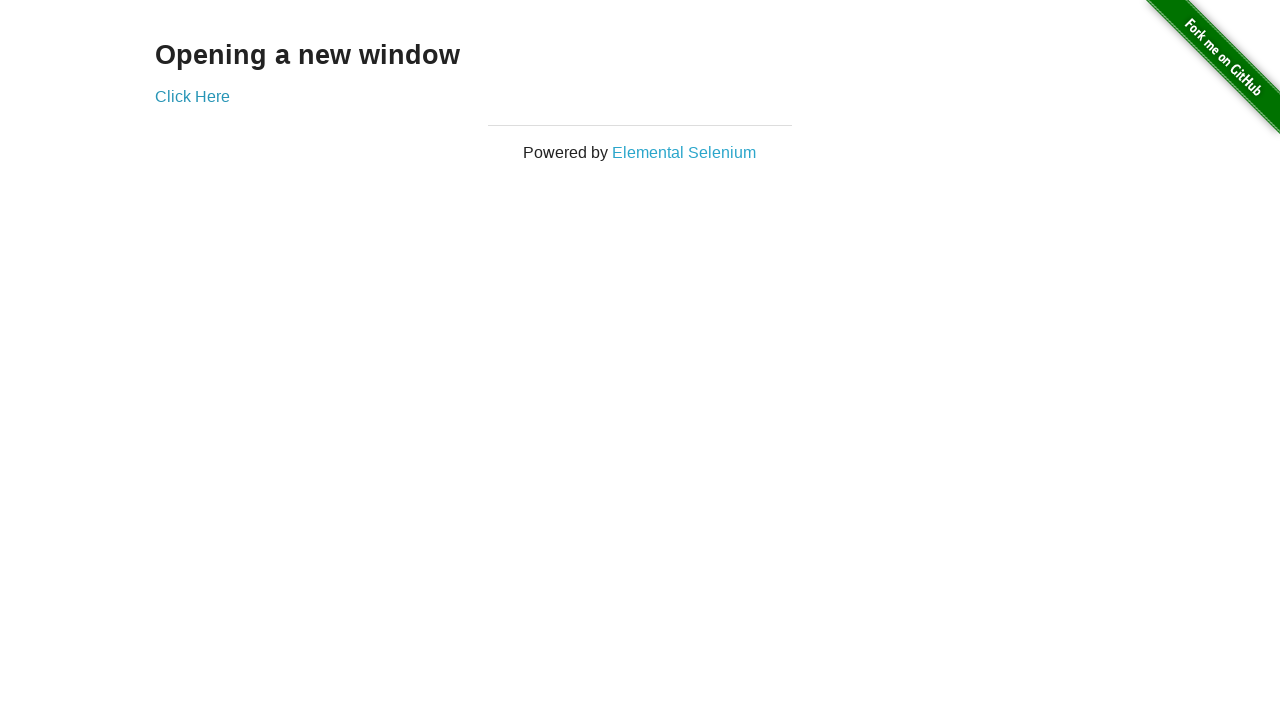

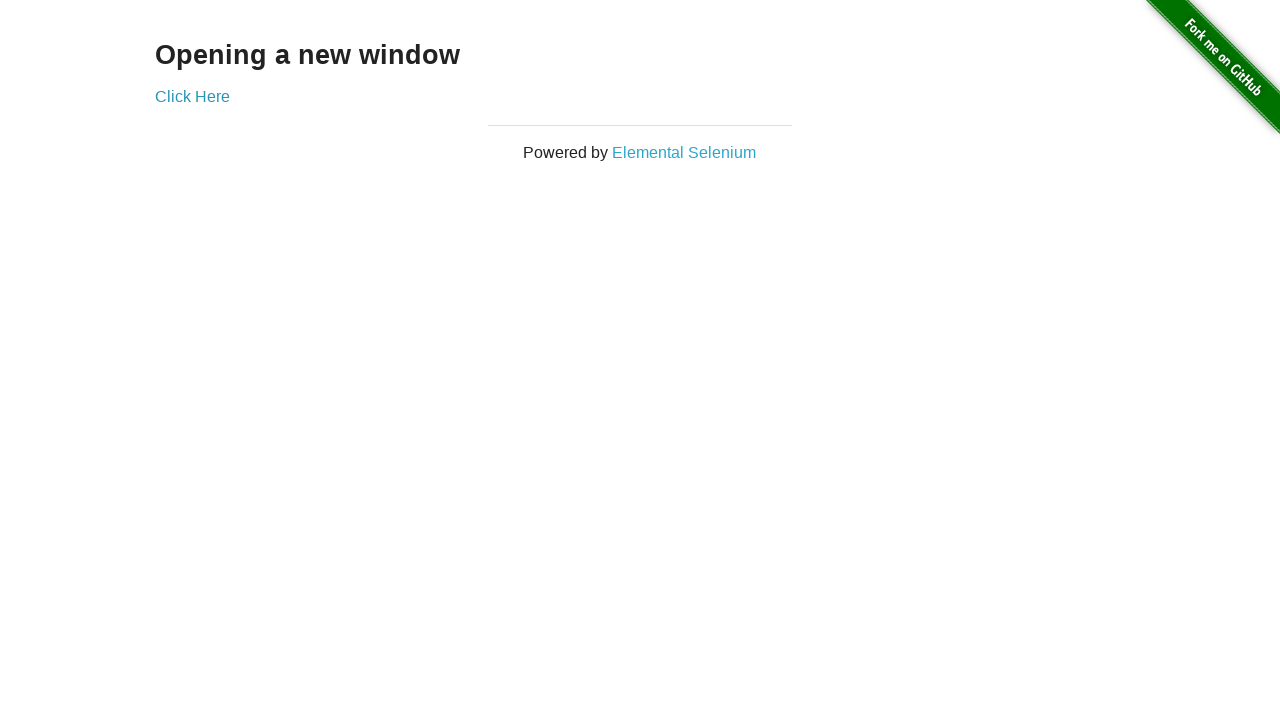